Tests waiting for an element to become enabled and clickable after clicking a trigger button

Starting URL: https://play1.automationcamp.ir/

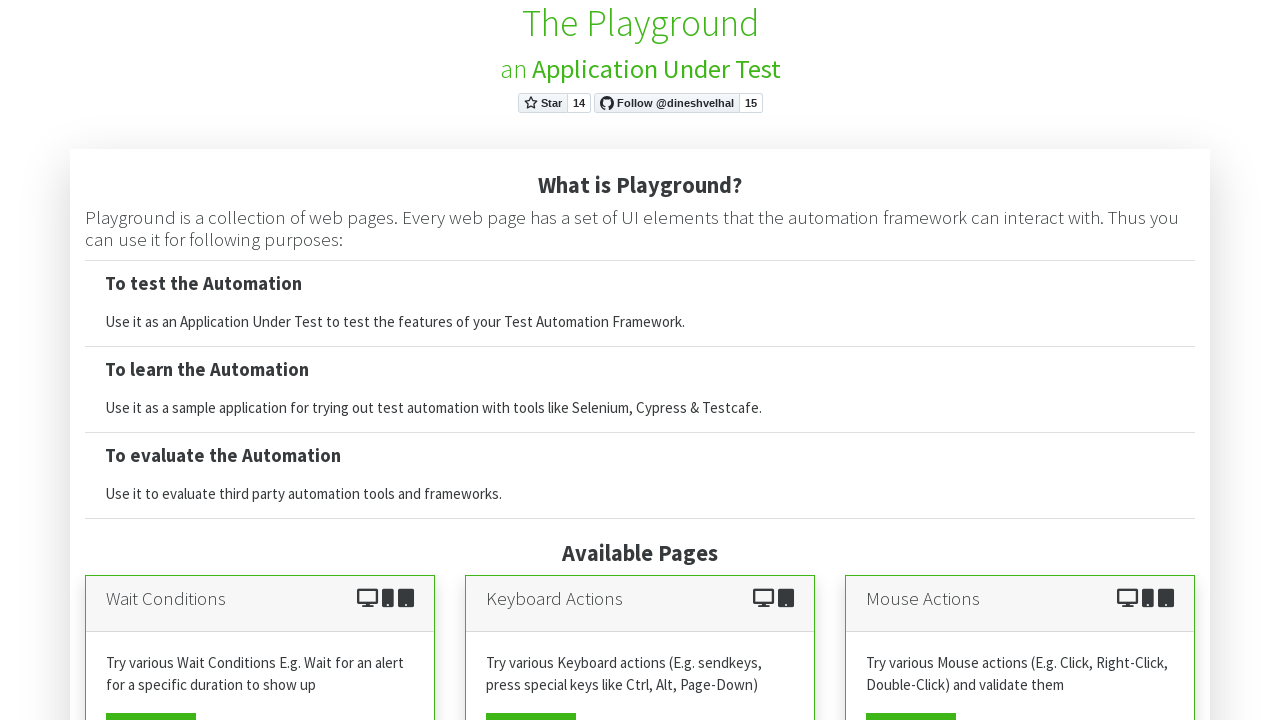

Clicked on expected_conditions.html link to navigate to wait conditions page at (151, 702) on xpath=//a[@href="expected_conditions.html"]
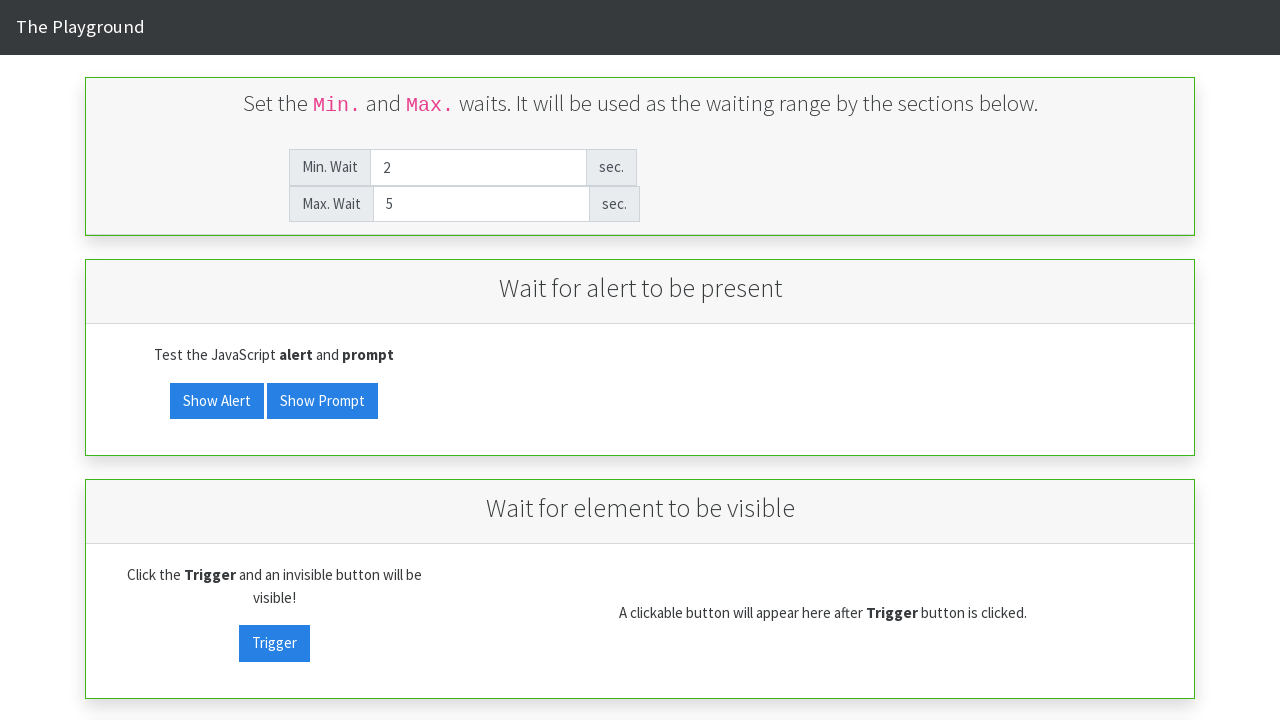

Clicked enabled_trigger button to initiate the enable action at (274, 361) on xpath=//button[@id='enabled_trigger']
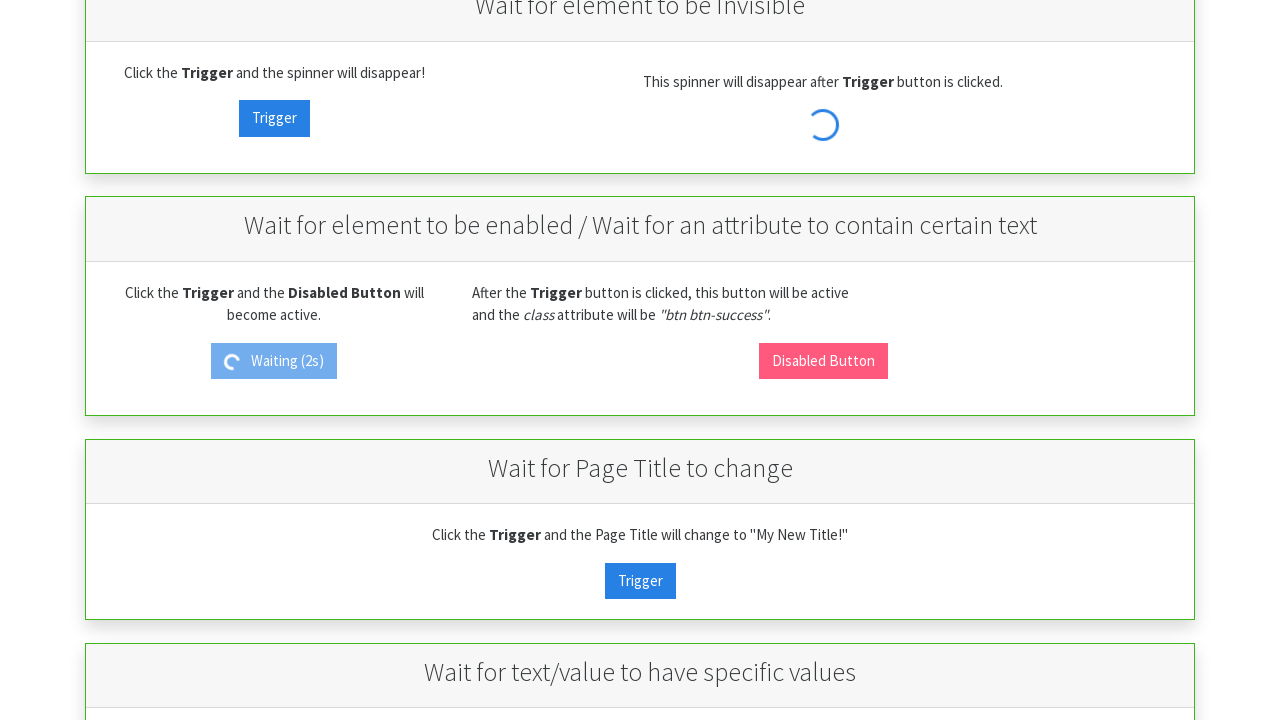

Waited for enabled_target button to become visible
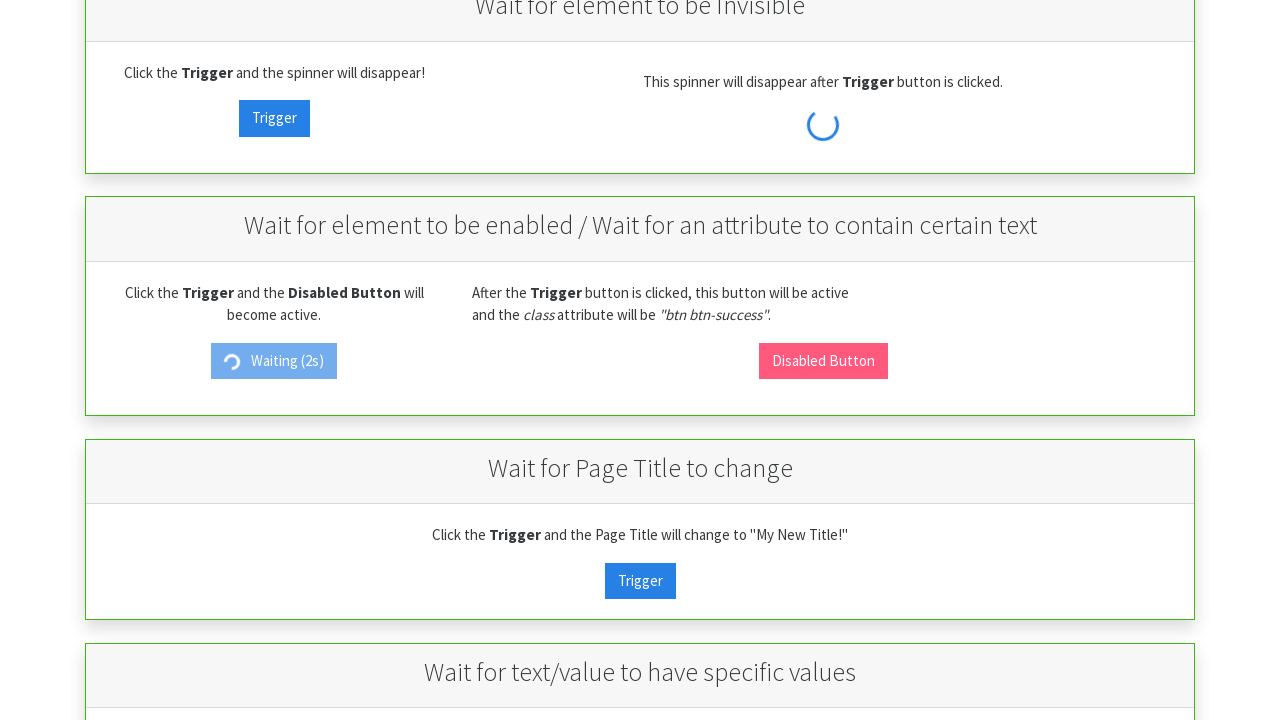

Waited for enabled_target button to become enabled (disabled property set to false)
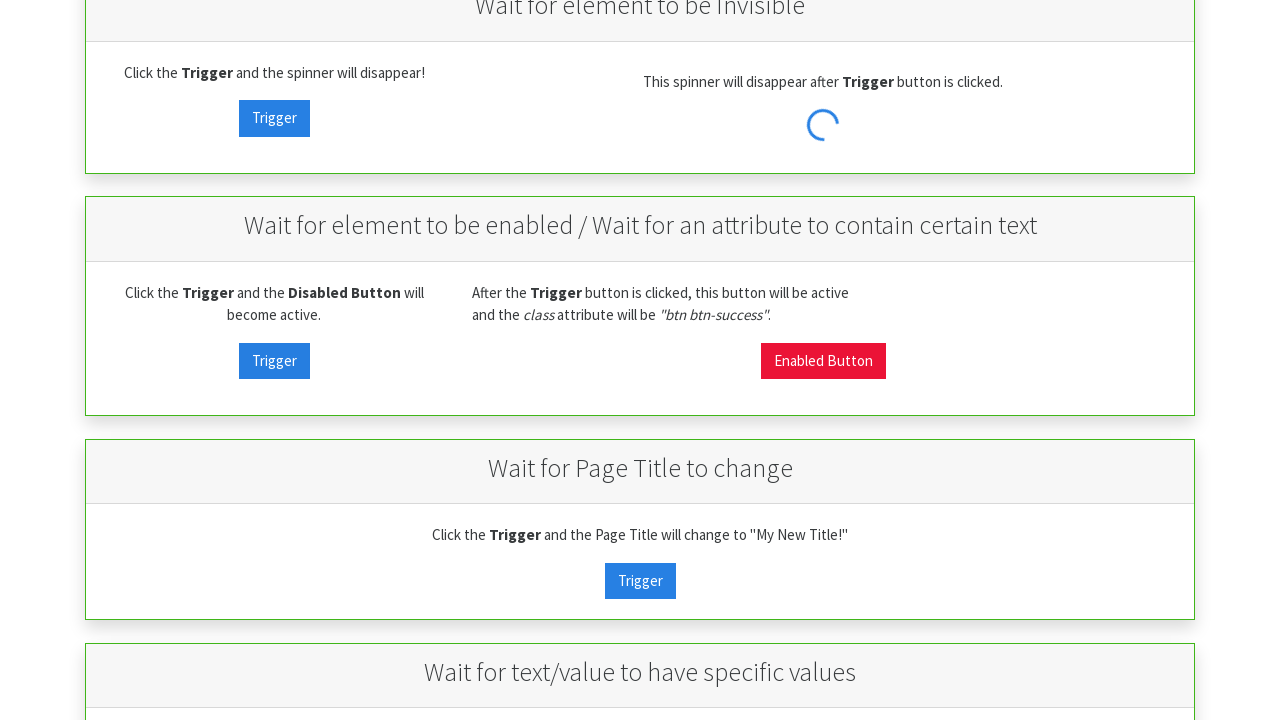

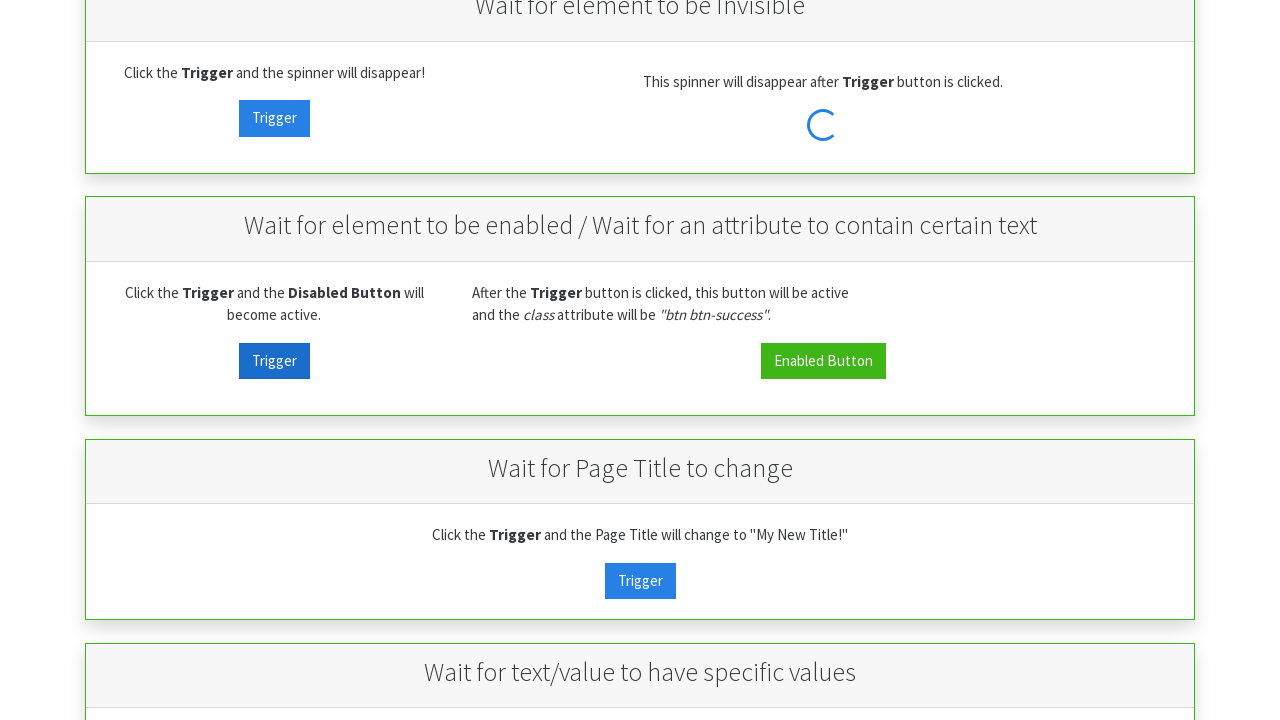